Completes a math exercise page by reading an input value, calculating the result using a logarithmic formula, filling in the answer, checking required checkboxes, and submitting the form.

Starting URL: http://suninjuly.github.io/math.html

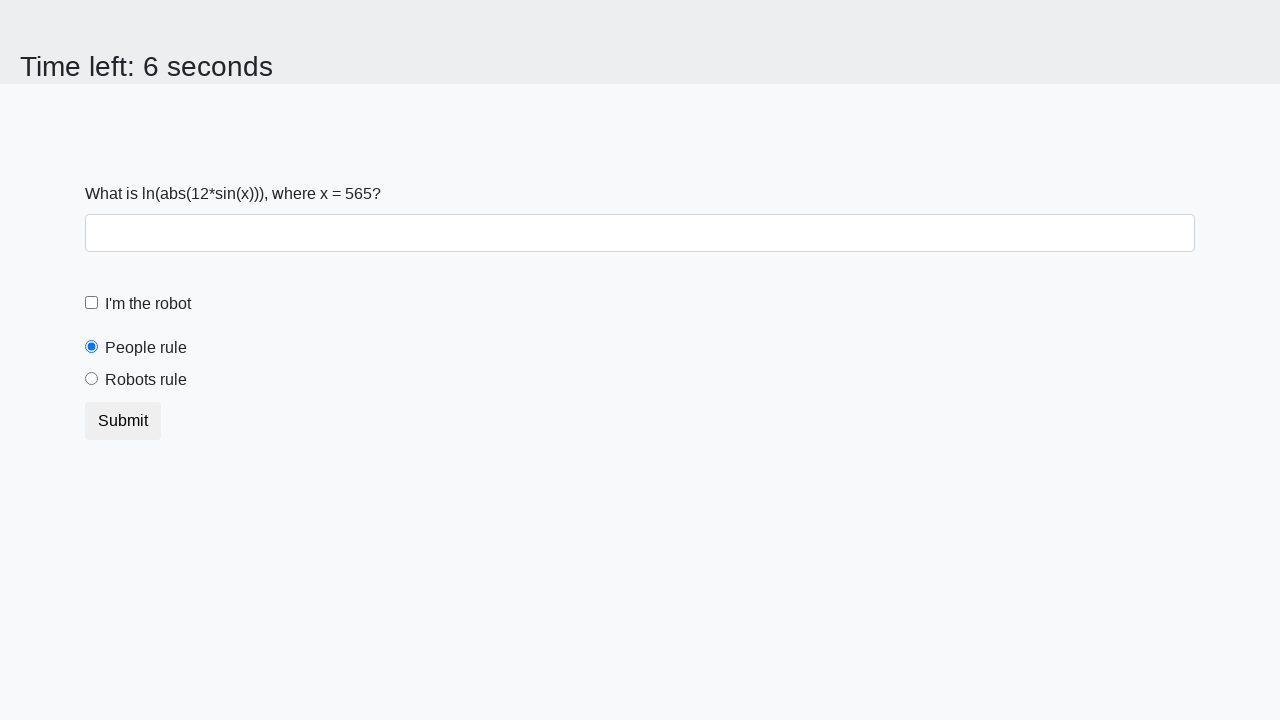

Located the input value element
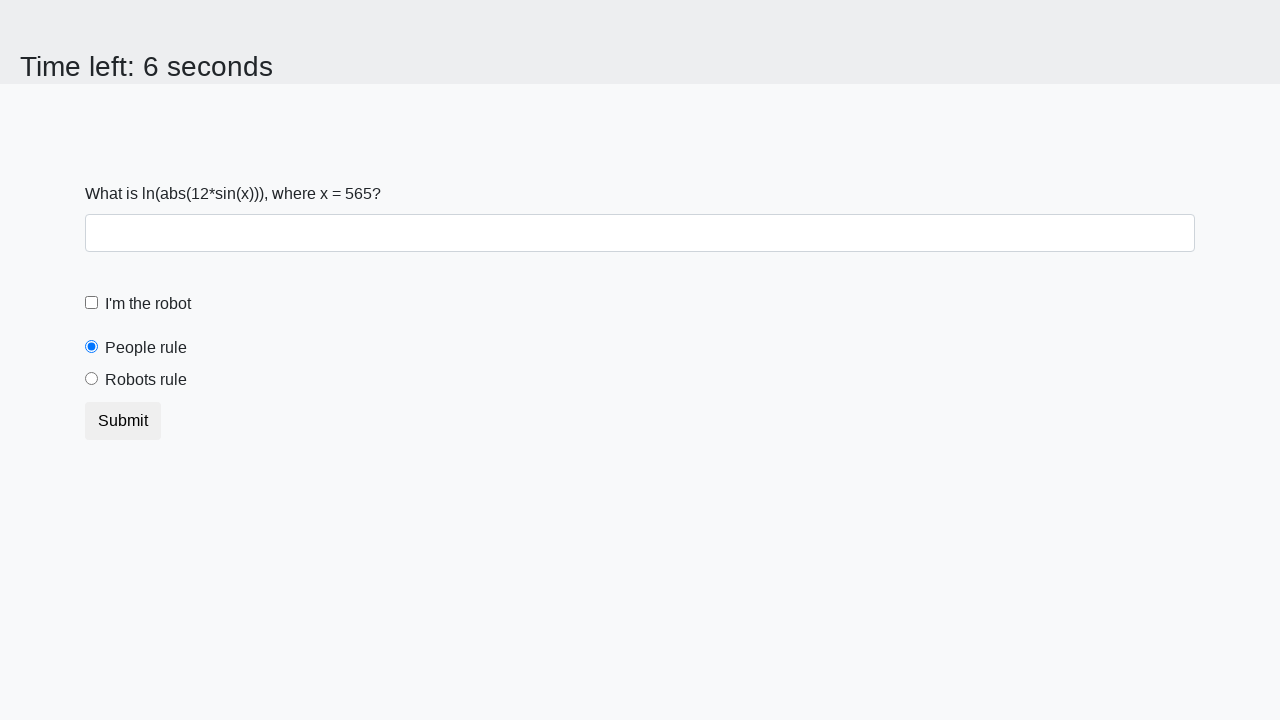

Read input value from page
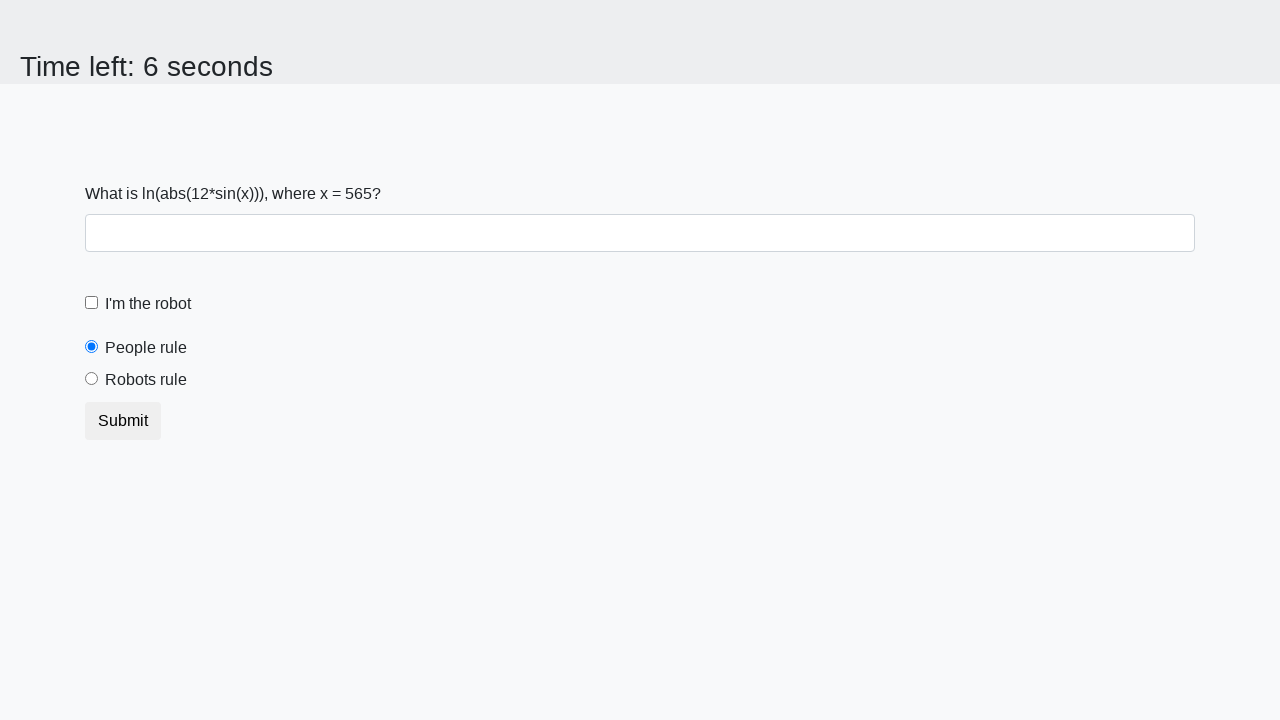

Calculated logarithmic formula result
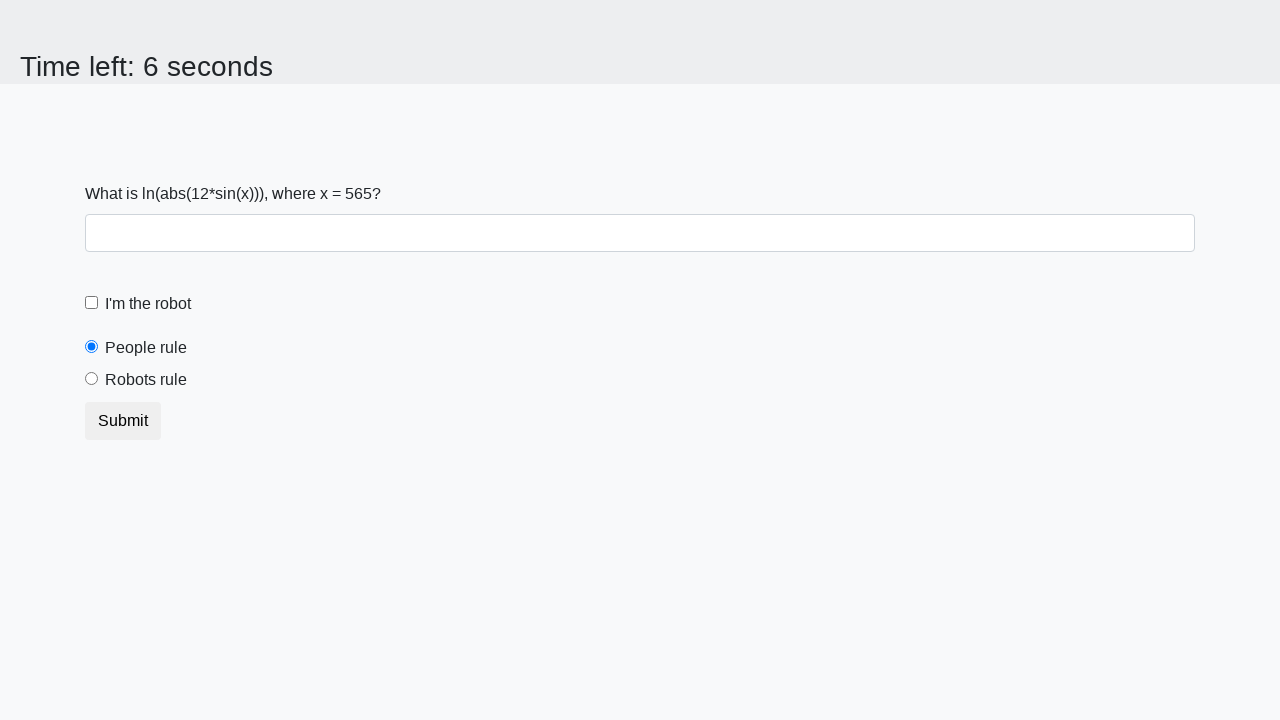

Filled answer field with calculated value on #answer
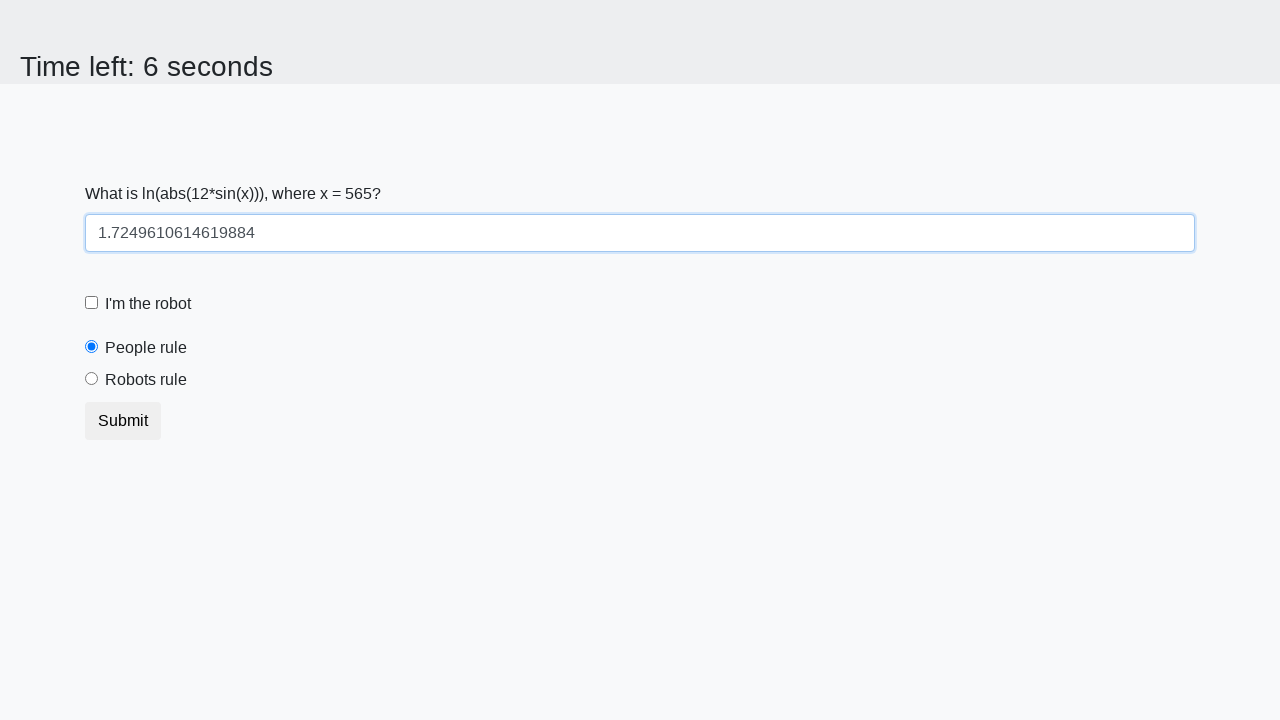

Checked the robot checkbox at (92, 303) on #robotCheckbox
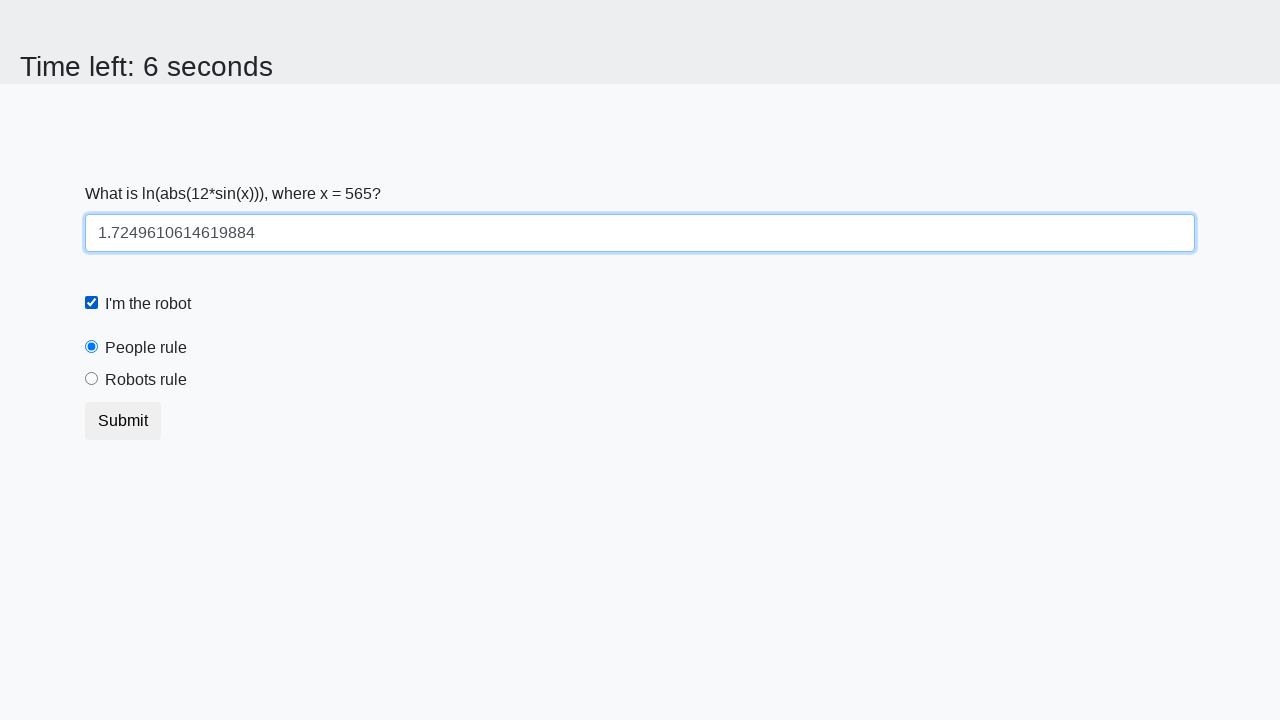

Clicked the robots rule checkbox at (92, 379) on #robotsRule
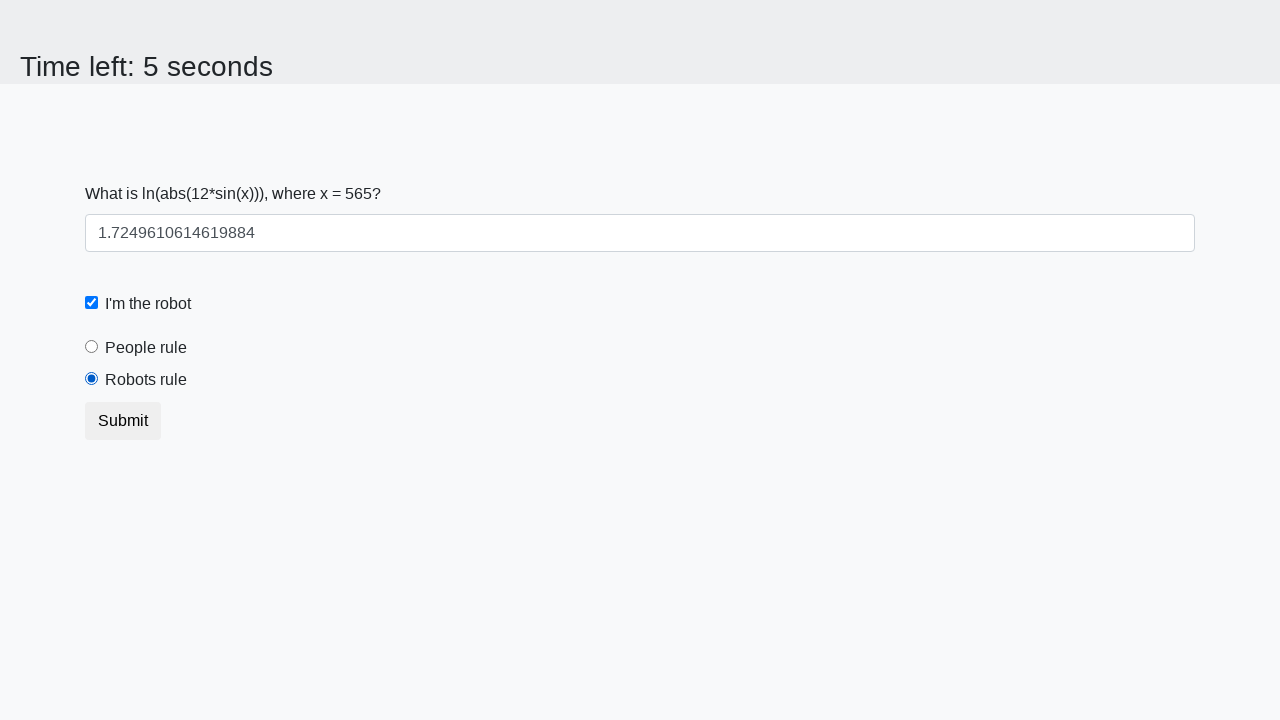

Submitted the form at (123, 421) on button.btn
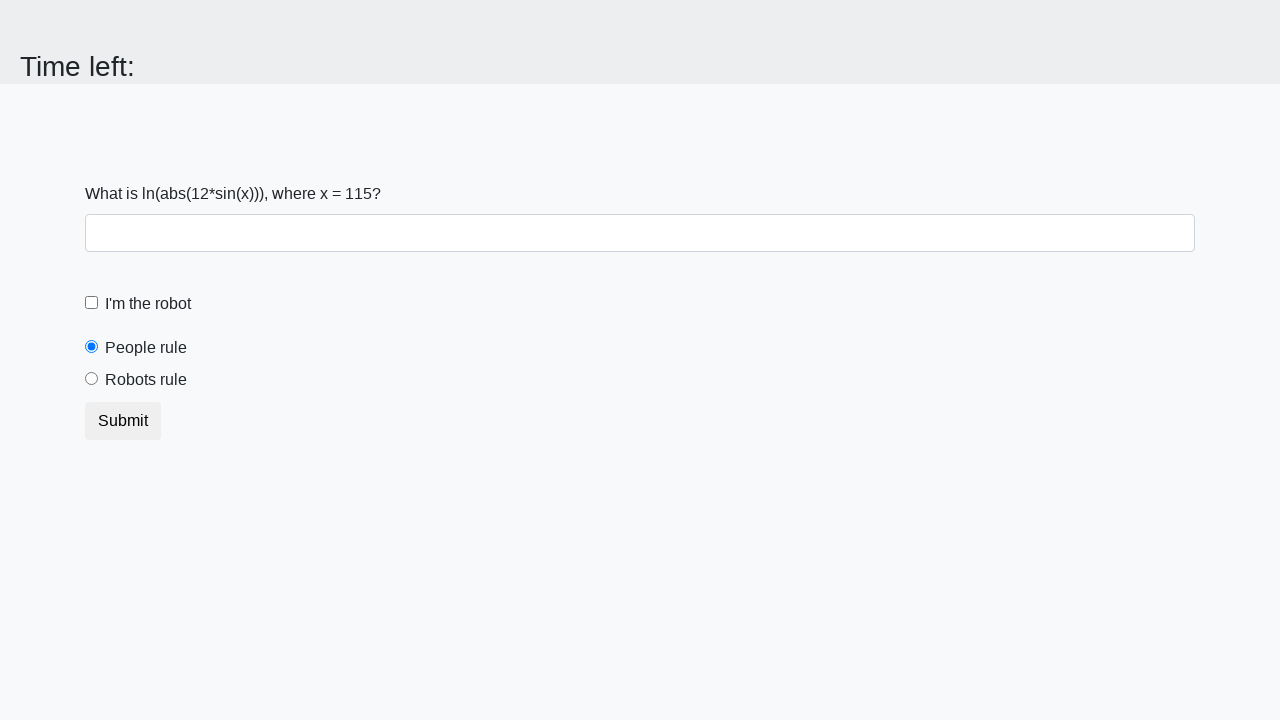

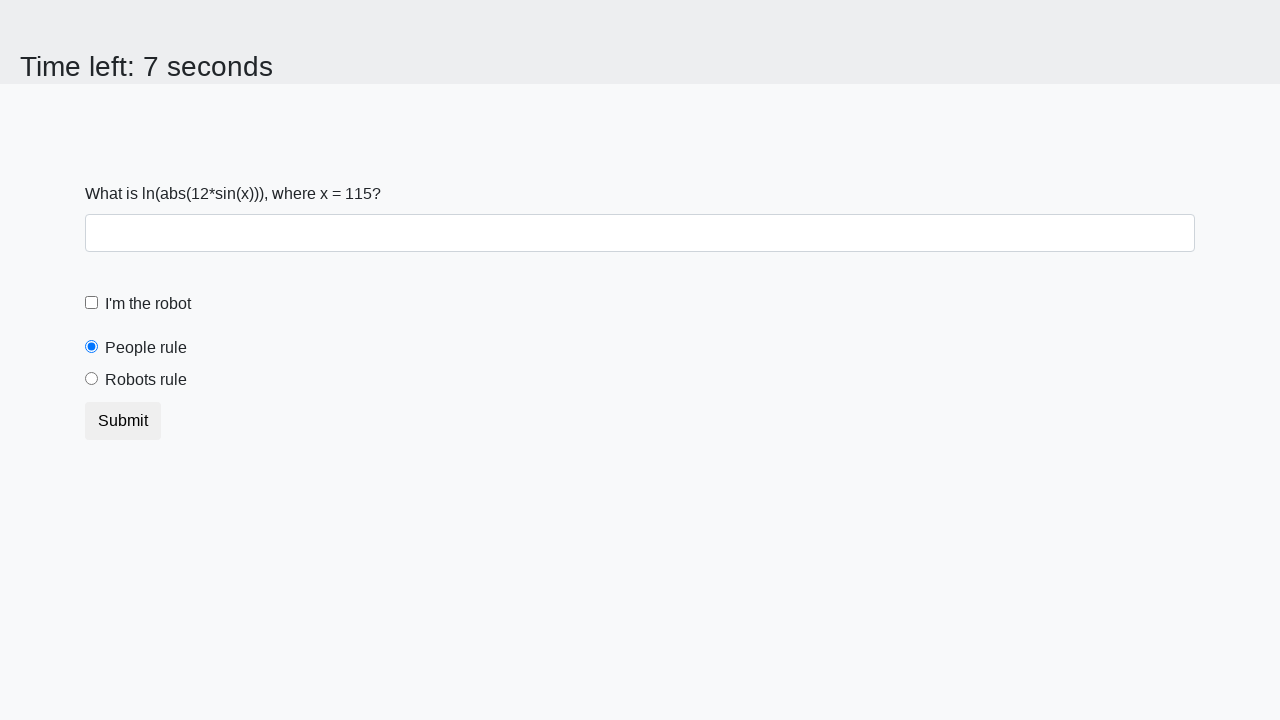